Tests JavaScript alert handling by clicking a button that triggers an alert, verifying the alert text, and accepting it

Starting URL: https://the-internet.herokuapp.com/javascript_alerts

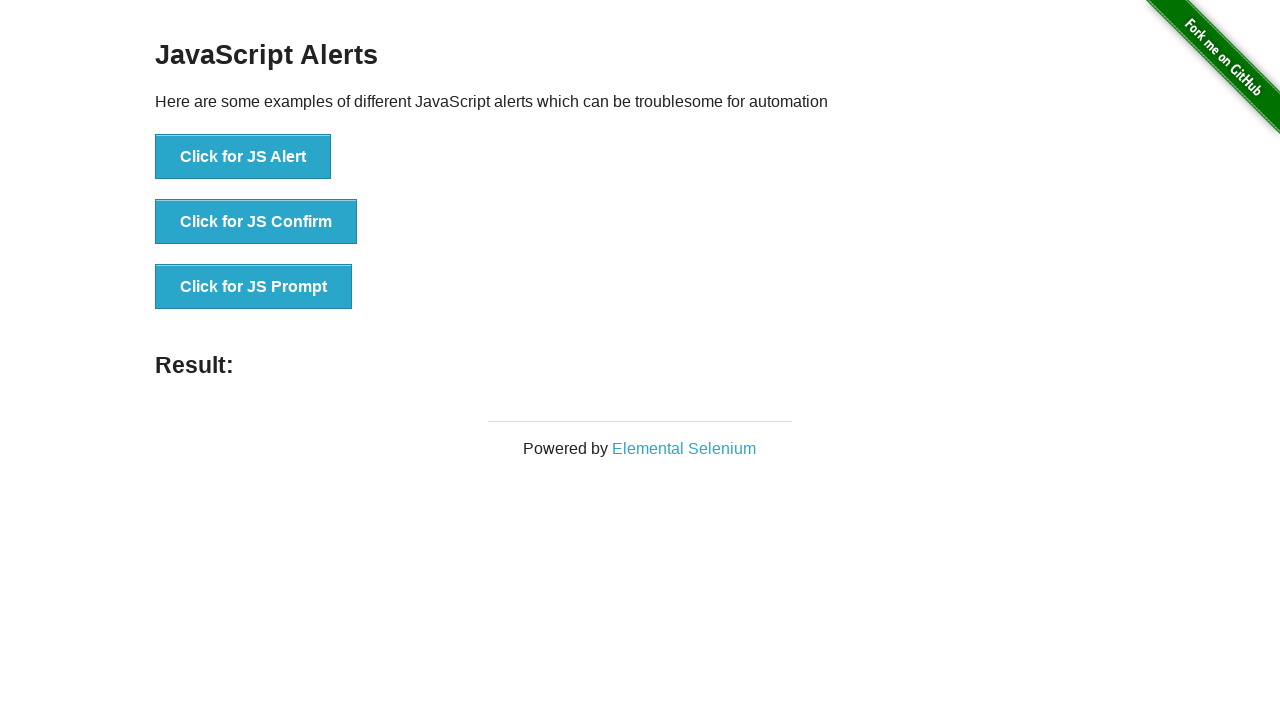

Clicked button to trigger JavaScript alert at (243, 157) on xpath=//button[normalize-space()='Click for JS Alert']
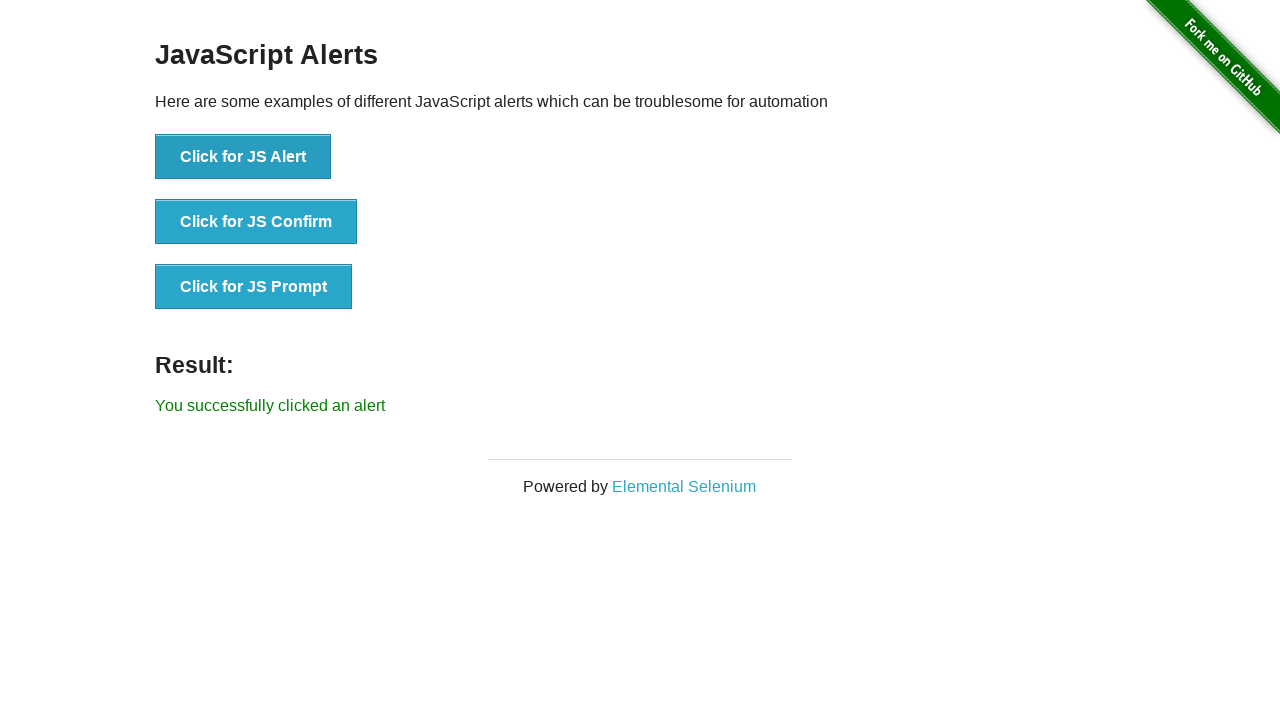

Set up dialog handler to accept alerts
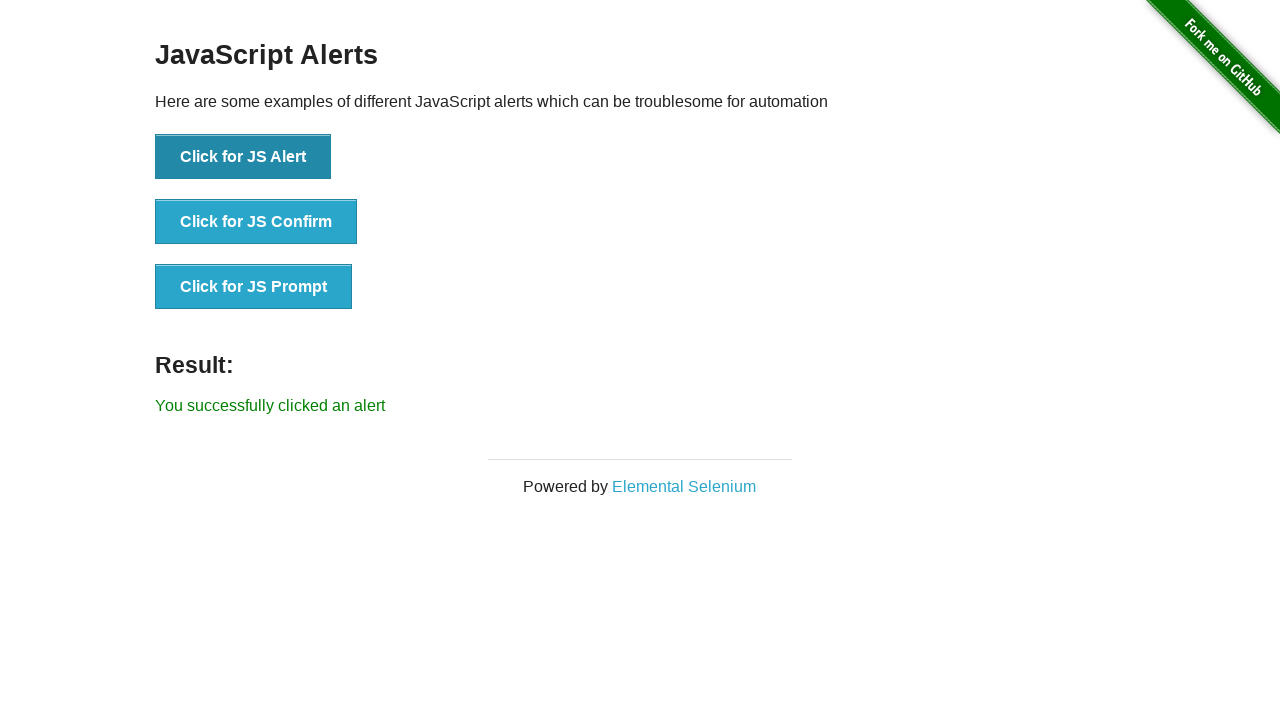

Alert was accepted and result message appeared
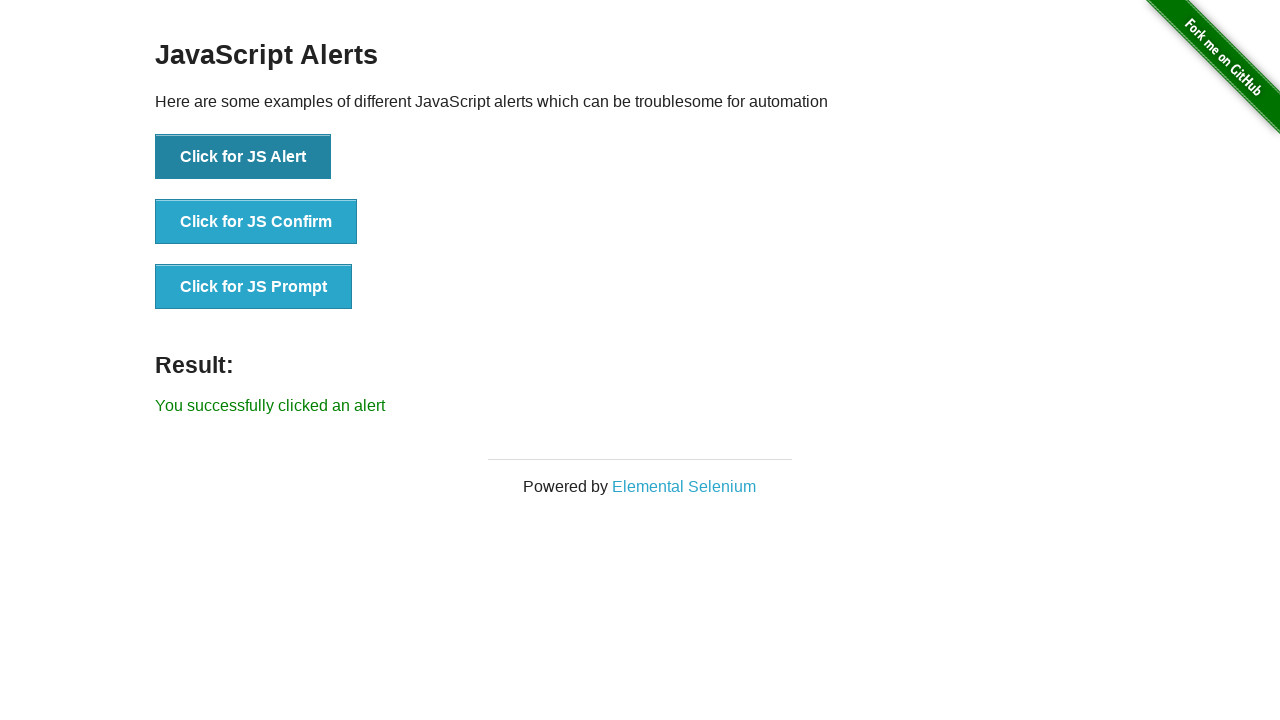

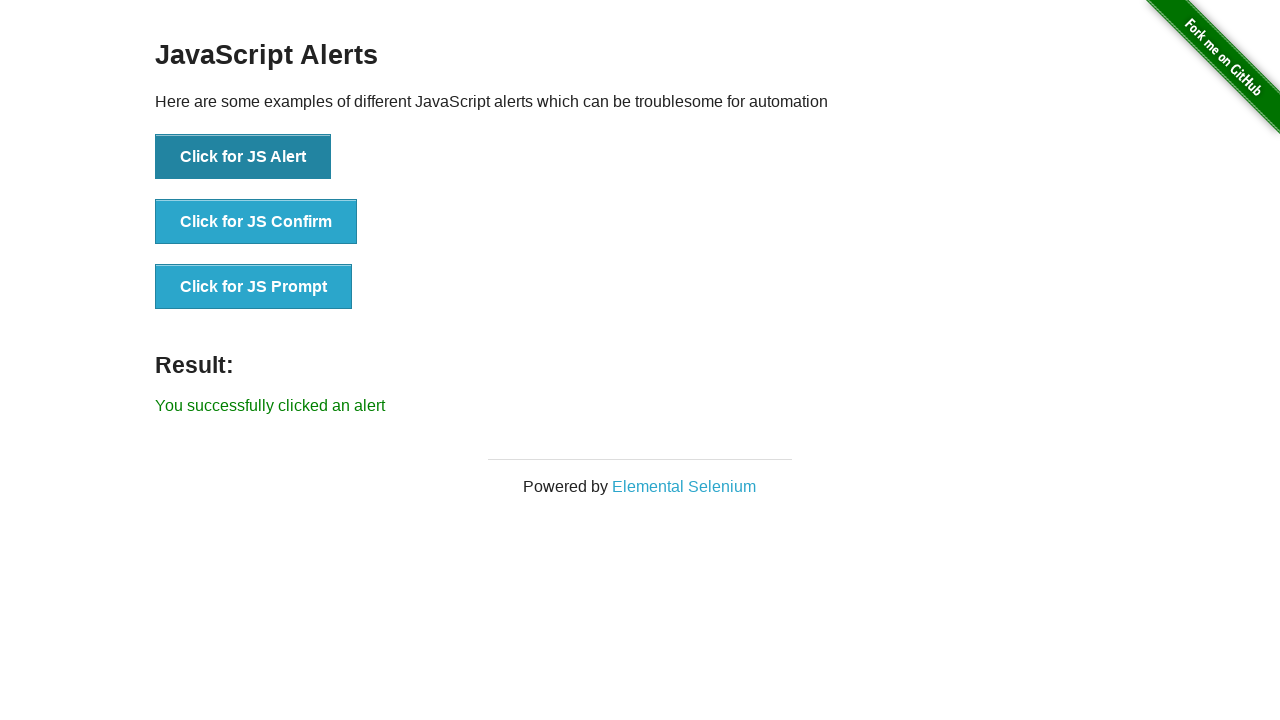